Verifies that the login page URL contains "login" text

Starting URL: https://opensource-demo.orangehrmlive.com/web/index.php/auth/login

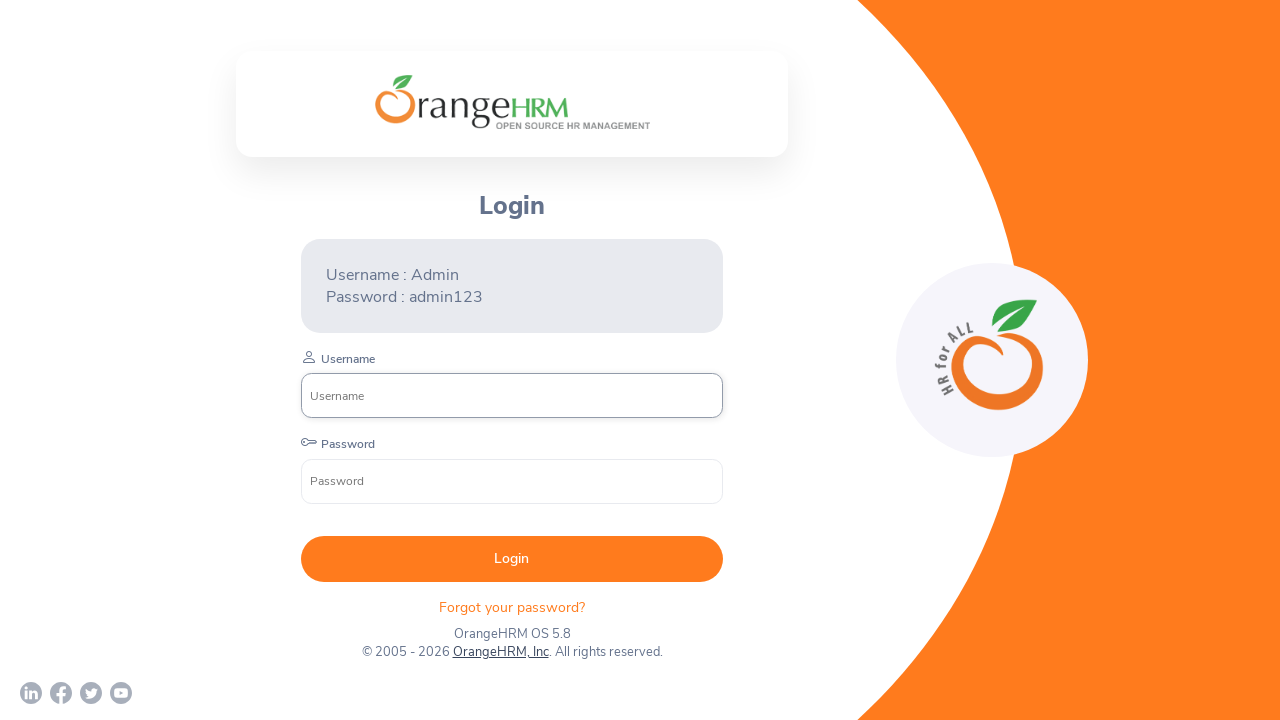

Verified that login page URL contains 'login' text
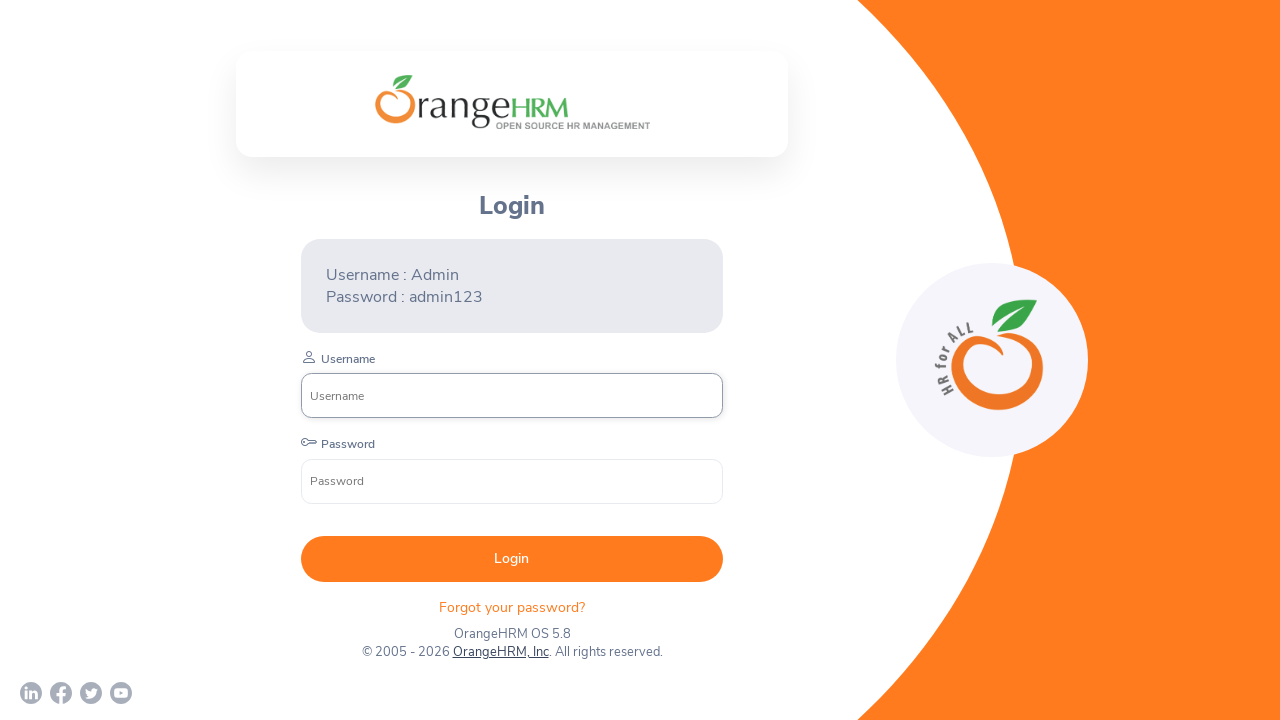

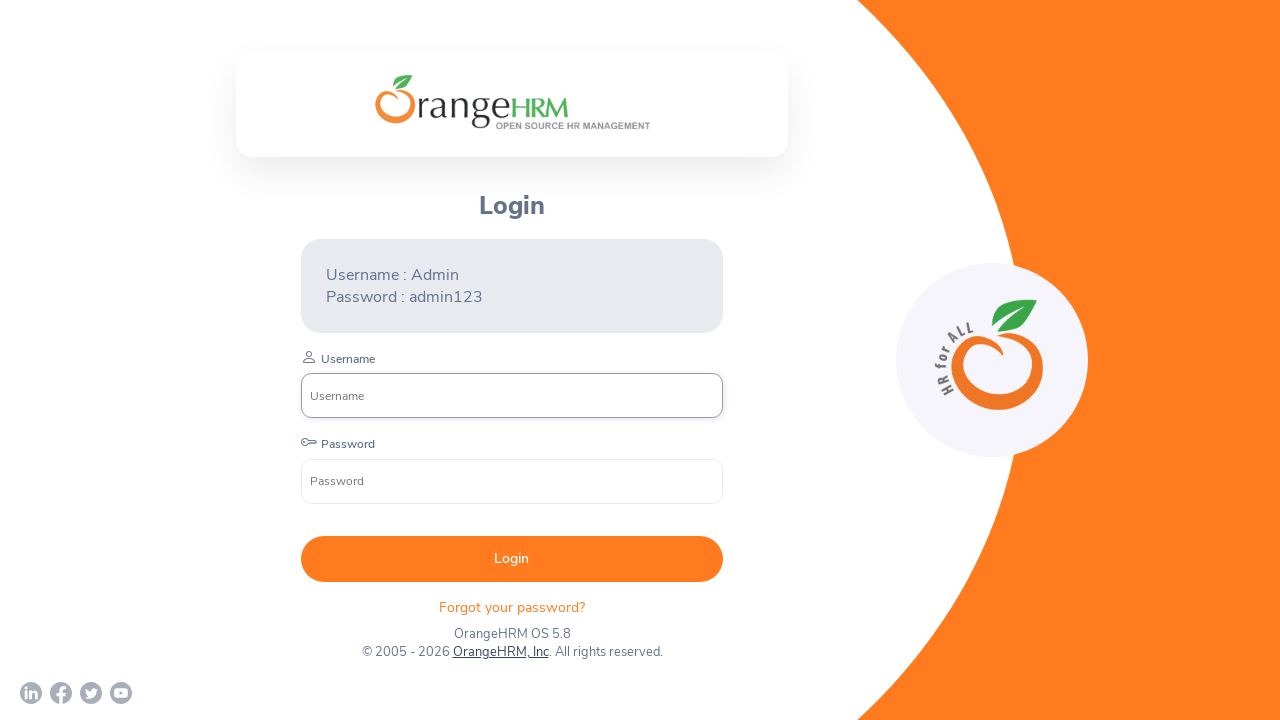